Navigates to the OrangeHRM demo site and validates that the page loads correctly by checking that the page source contains "OrangeHRM"

Starting URL: https://opensource-demo.orangehrmlive.com/

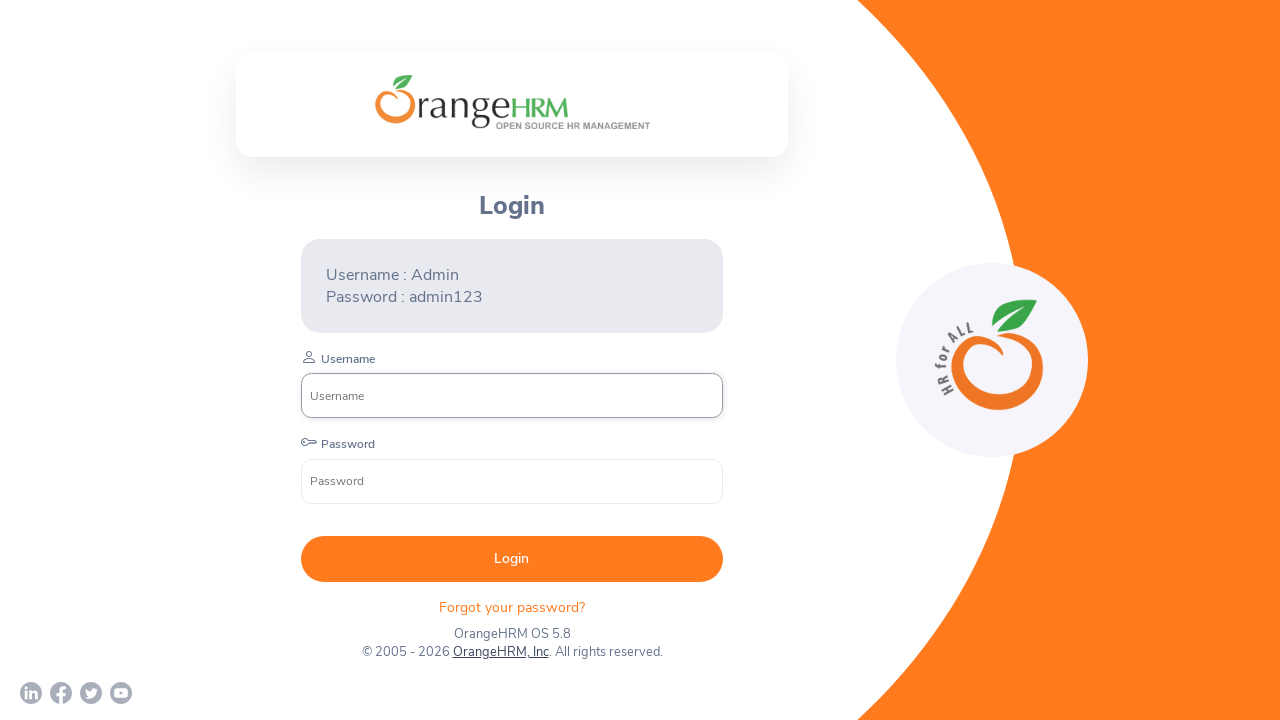

Set viewport size to 1920x1080
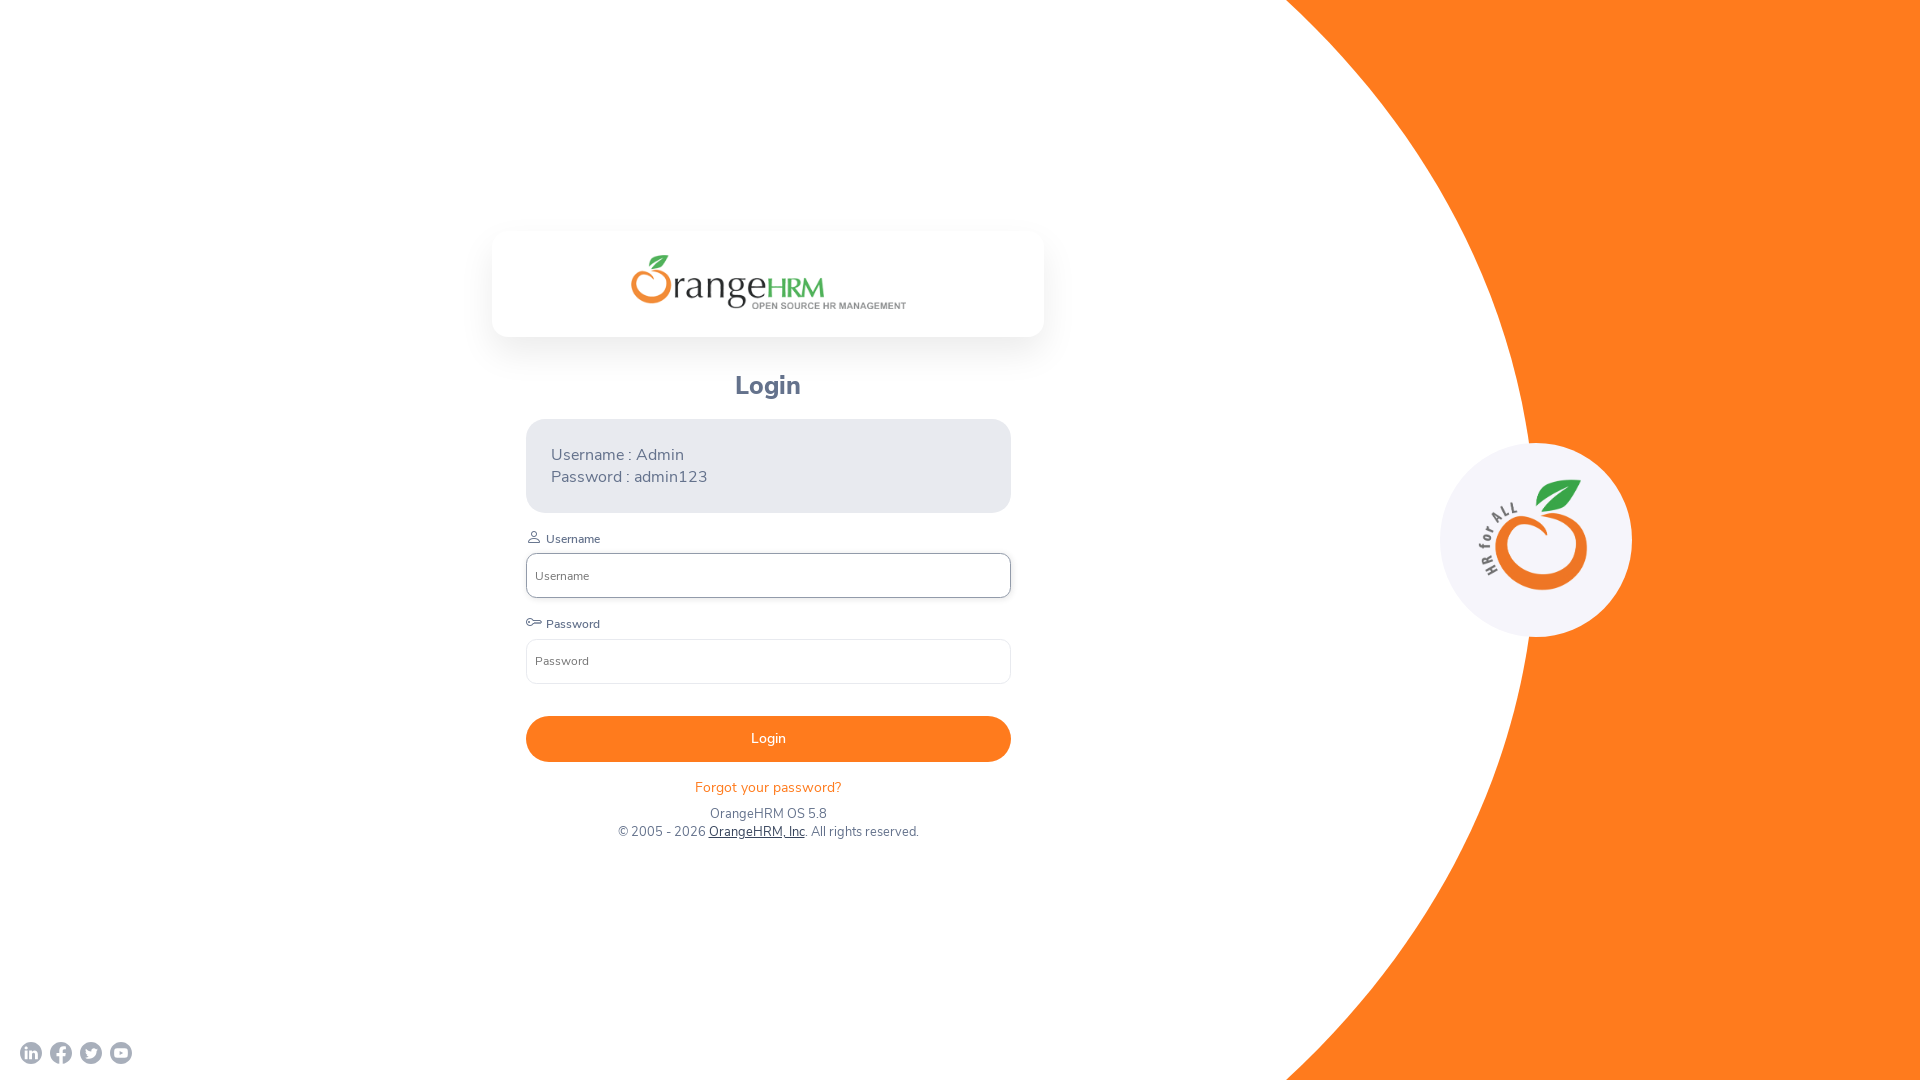

Page loaded and DOM content became ready
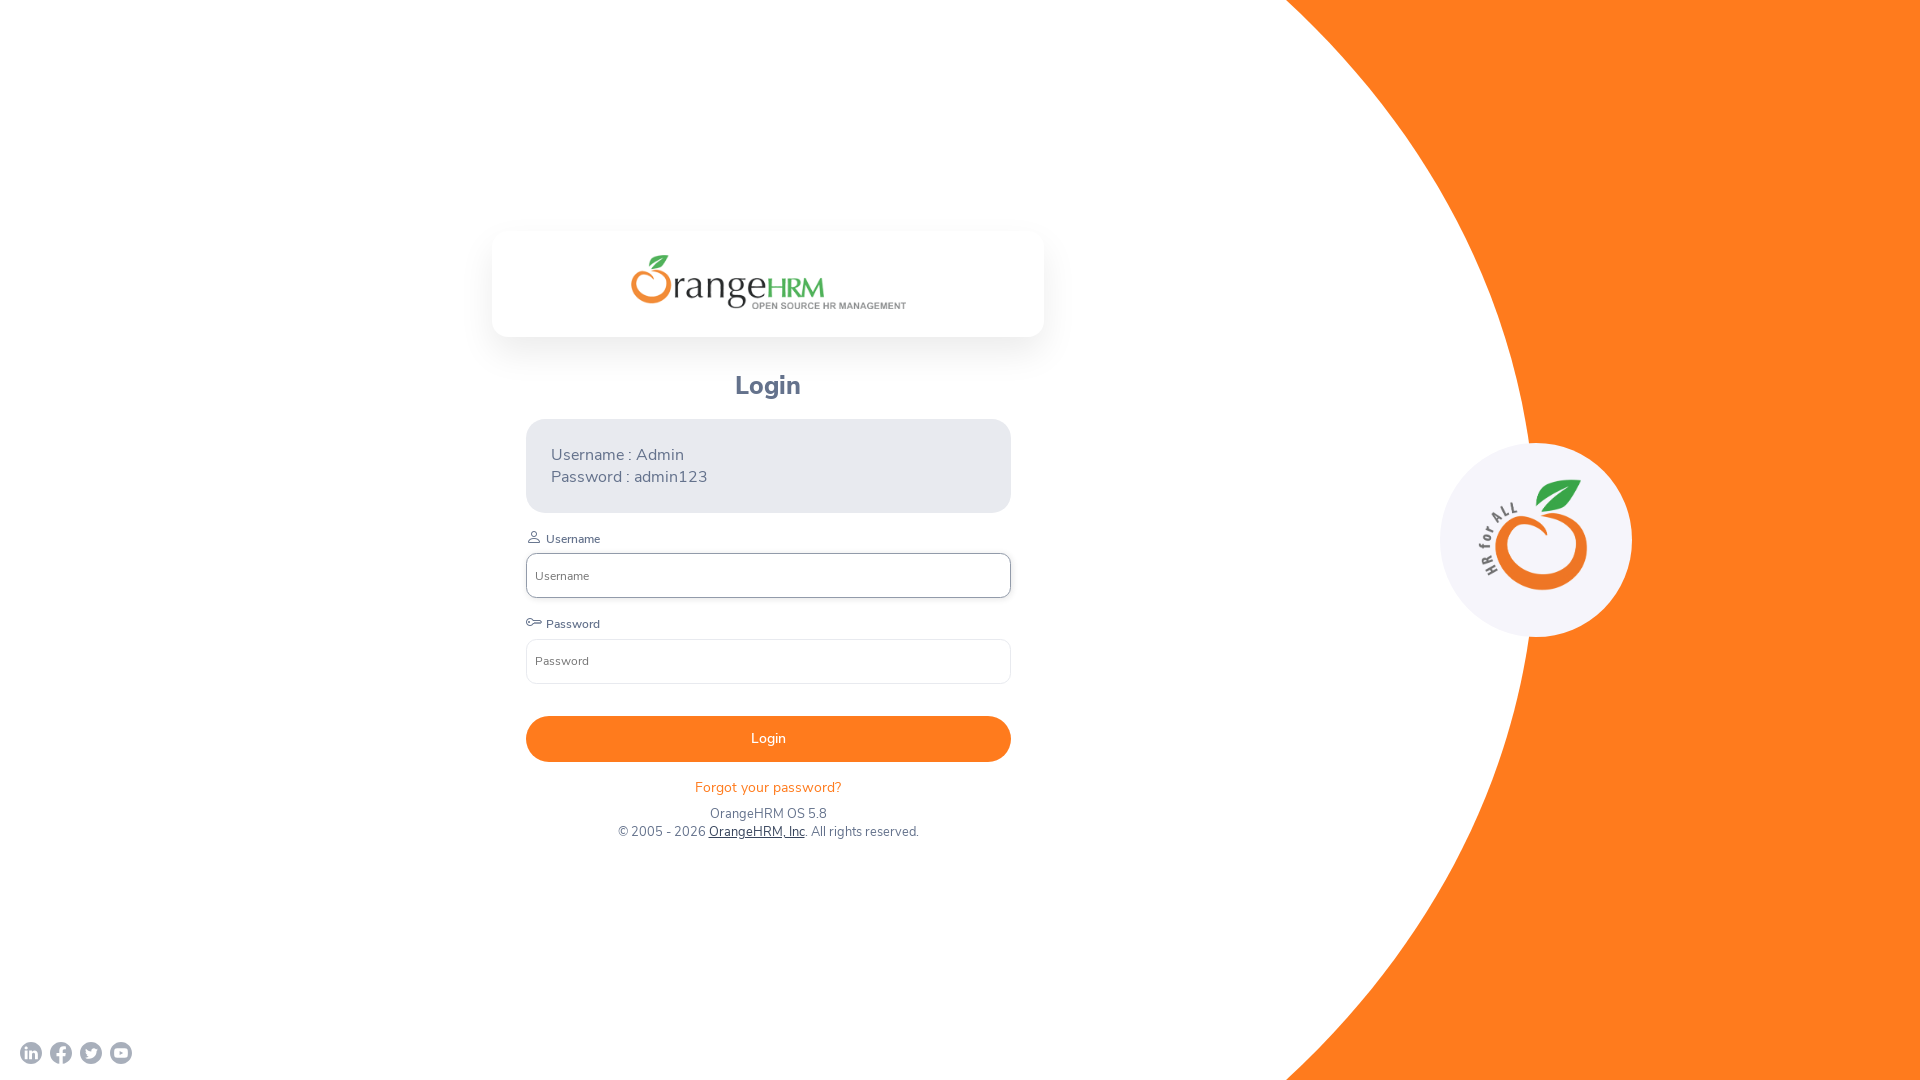

Retrieved page content
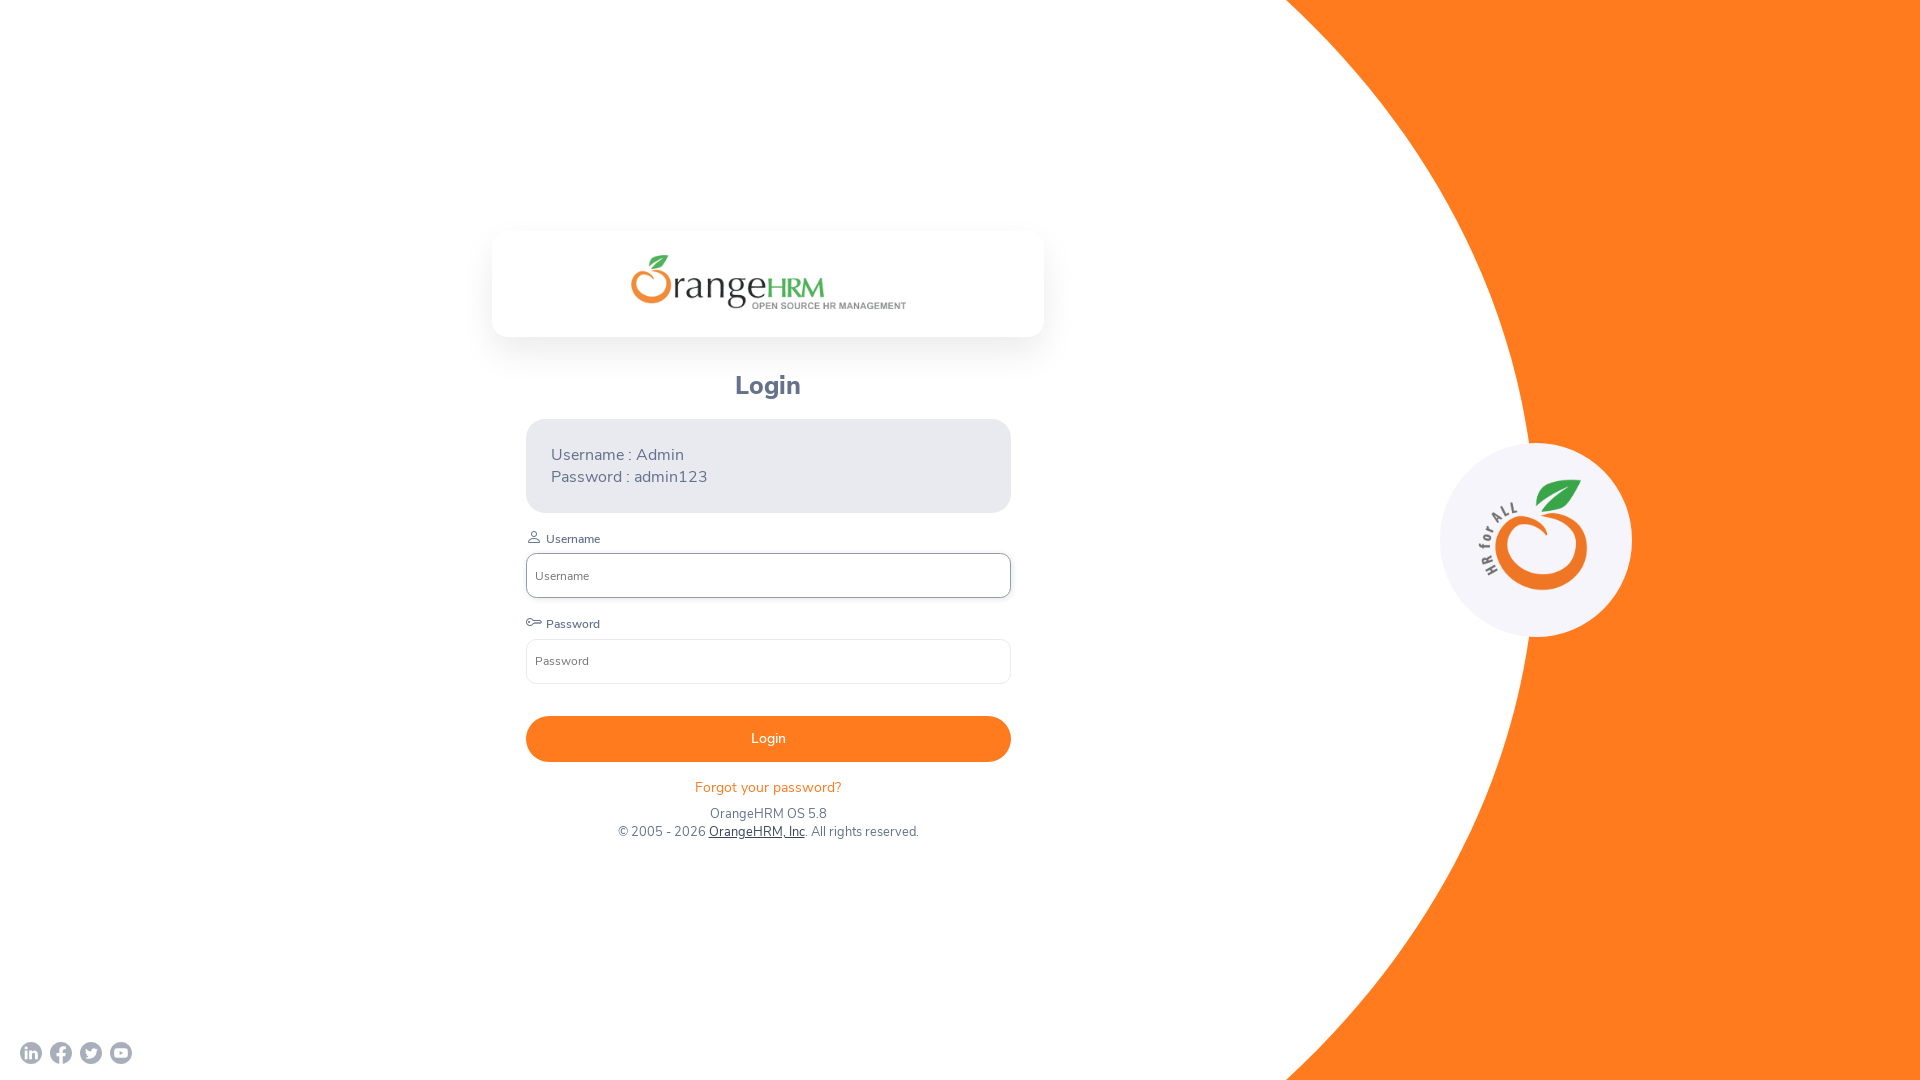

Verified that page source contains 'OrangeHRM'
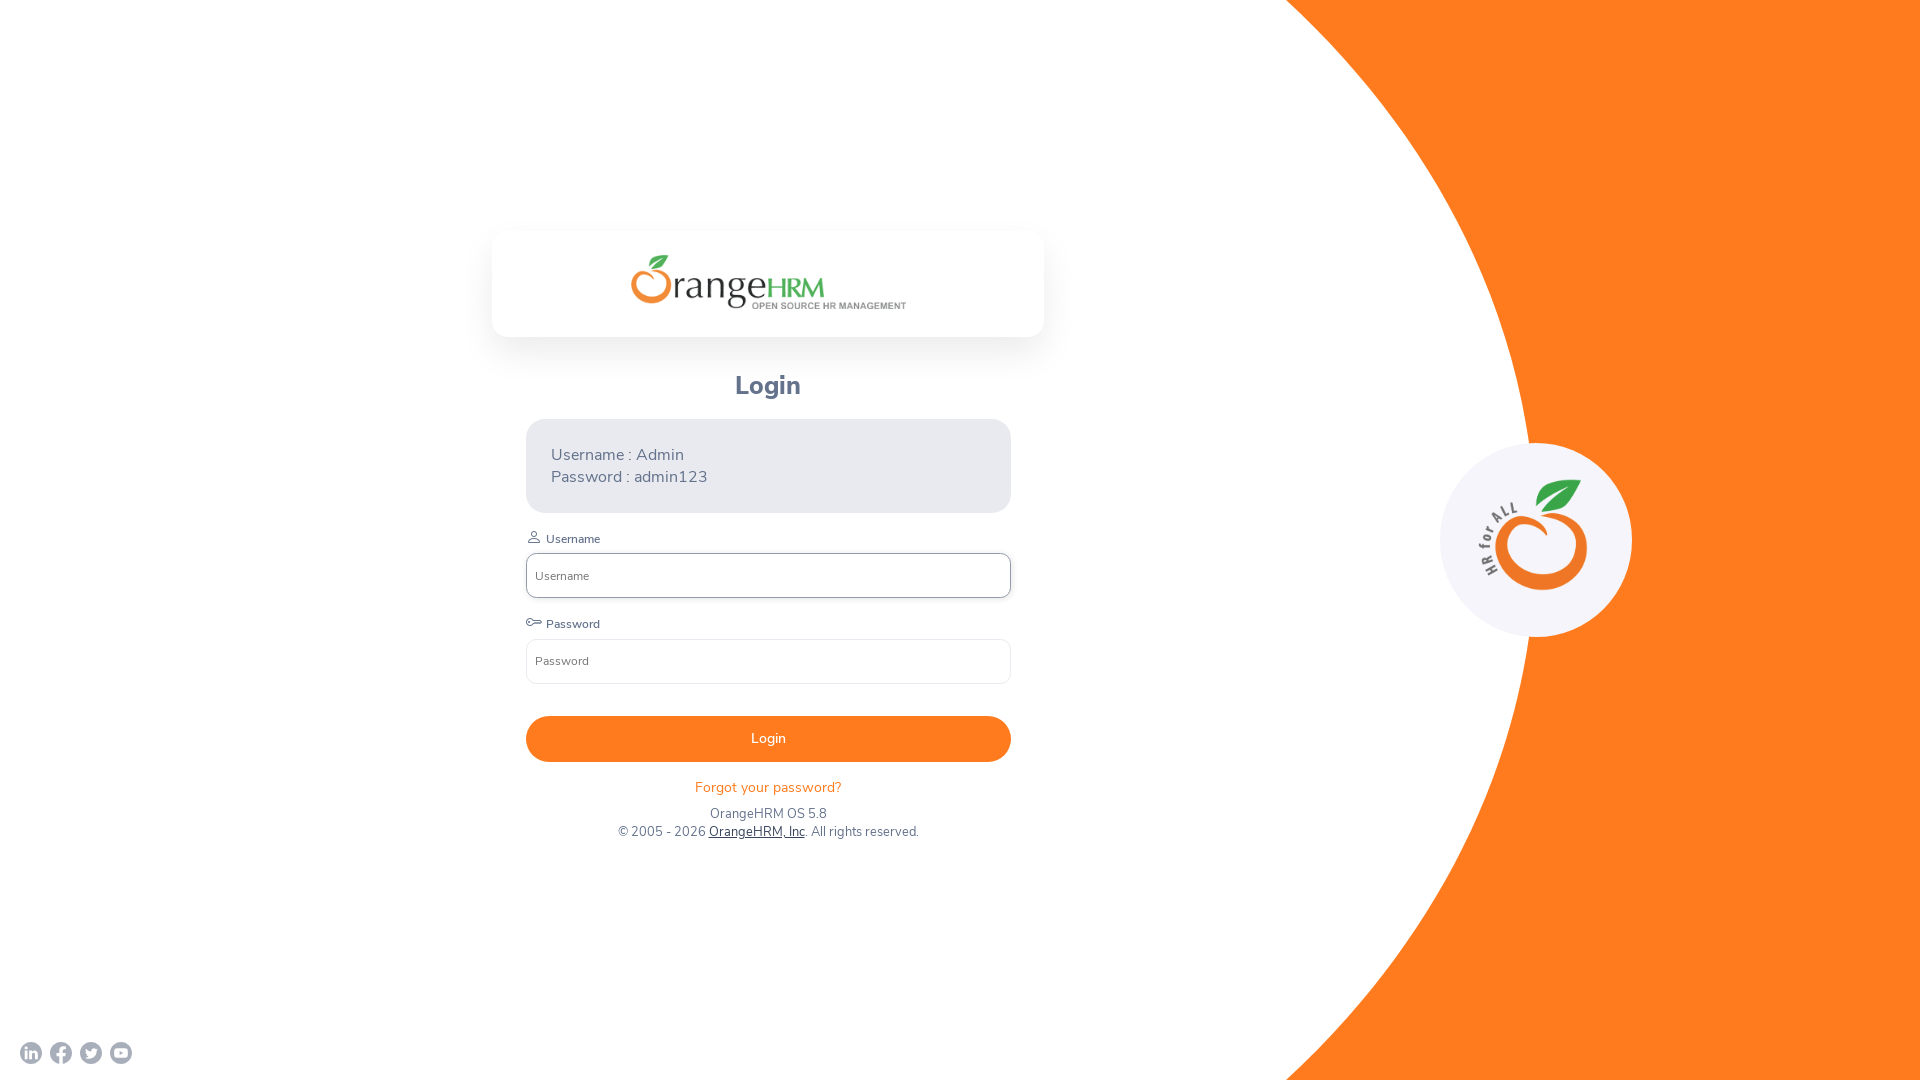

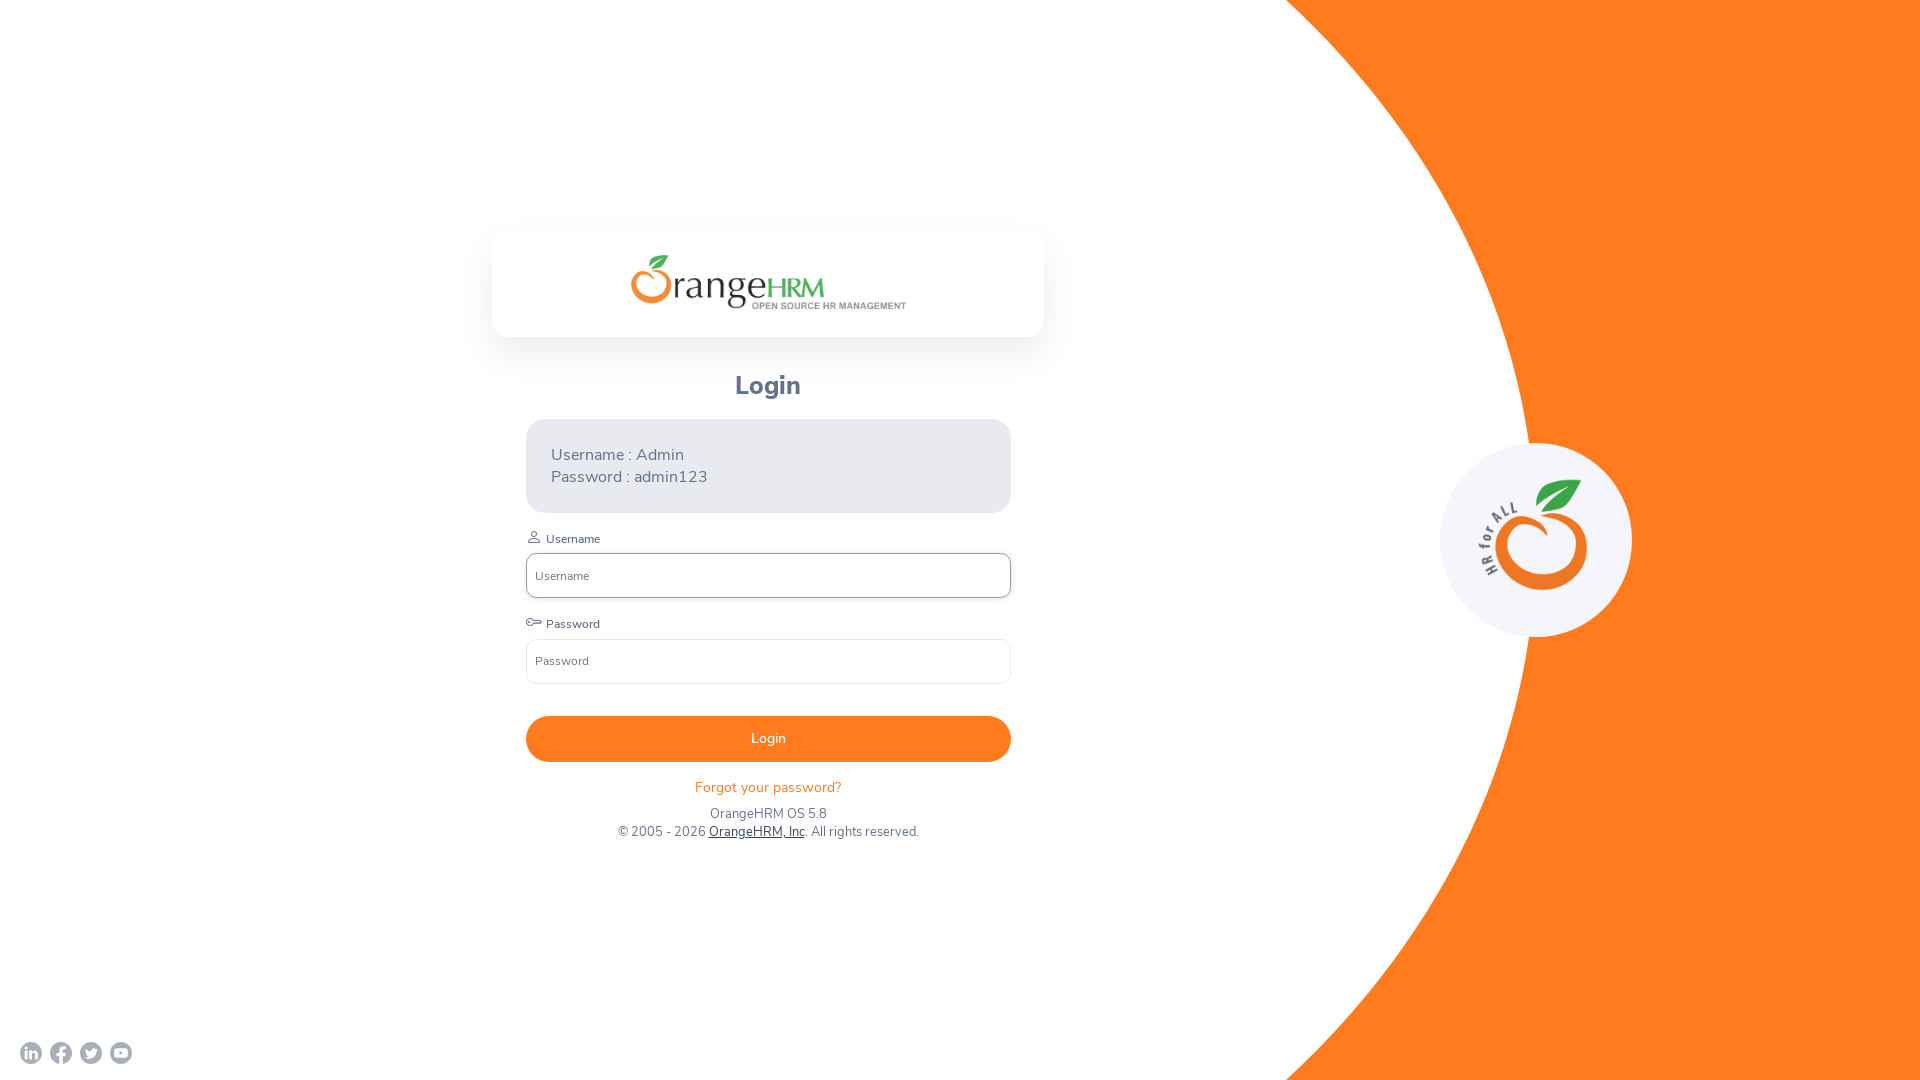